Tests flight booking process by selecting departure and destination, choosing a flight, and completing the purchase form with passenger and payment details

Starting URL: https://blazedemo.com/

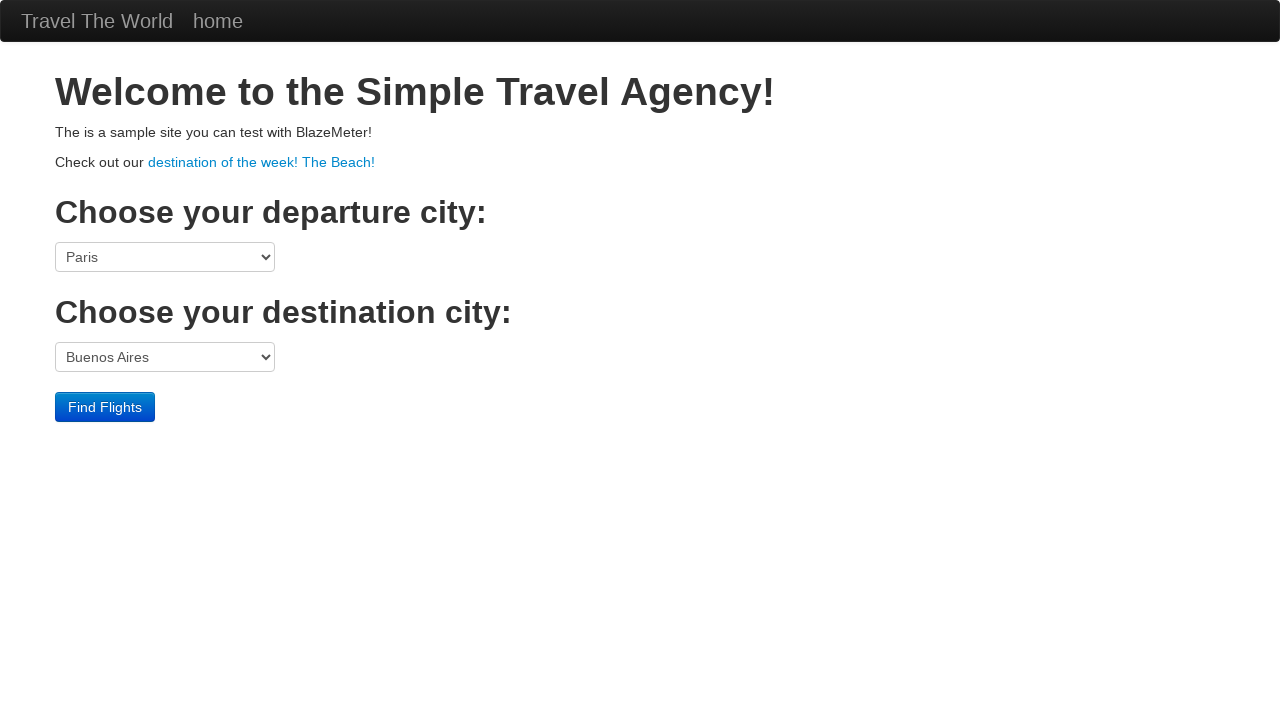

Selected Paris as departure city on select[name='fromPort']
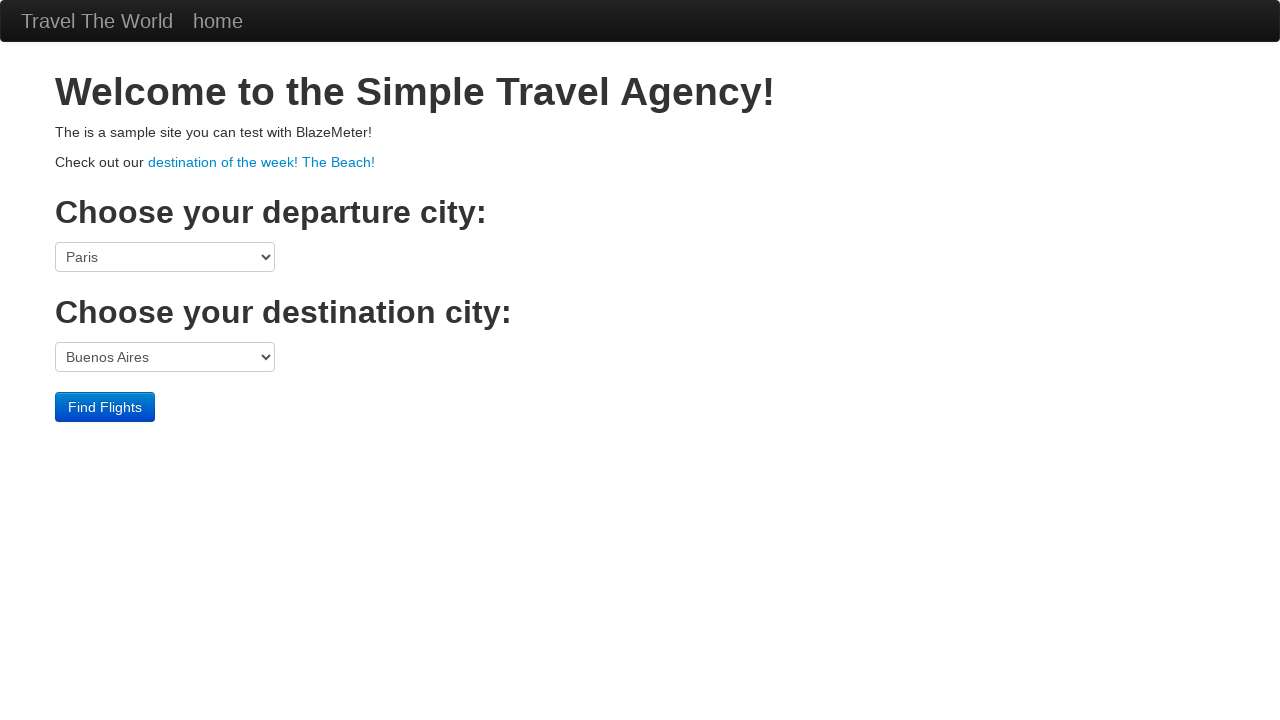

Selected destination city by index 2 on select[name='toPort']
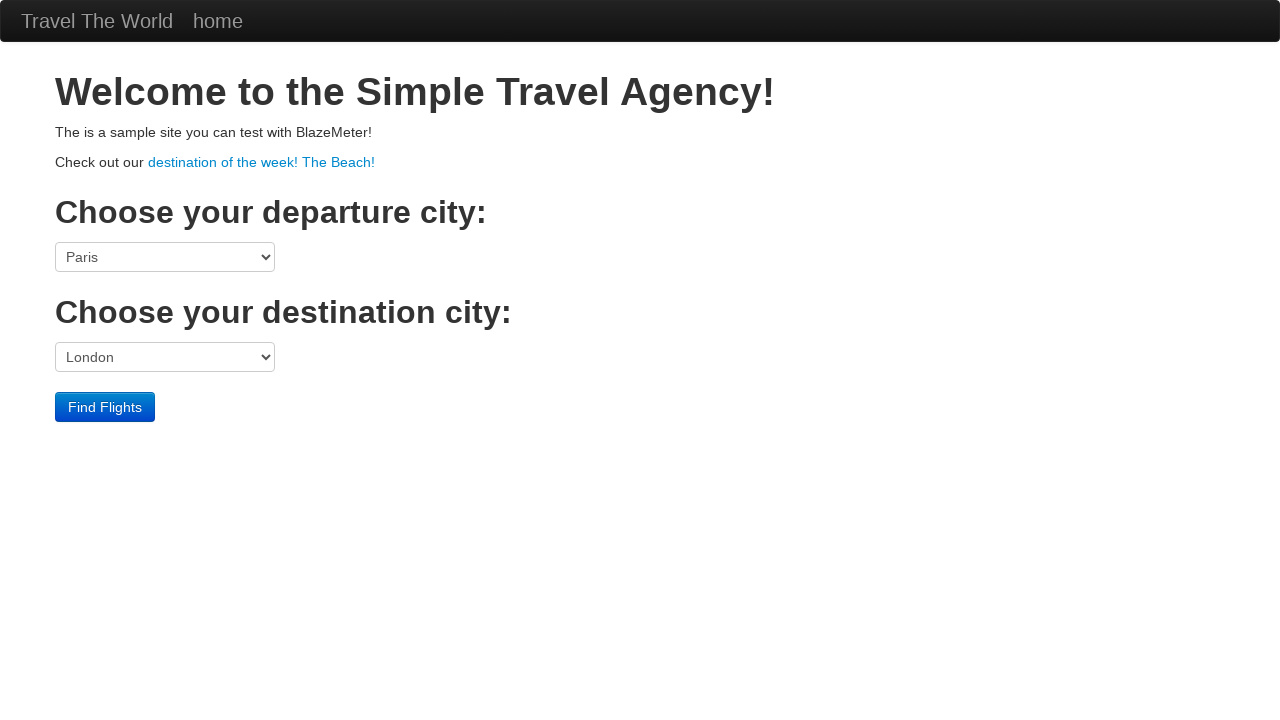

Clicked submit button to find flights at (105, 407) on input[type='submit']
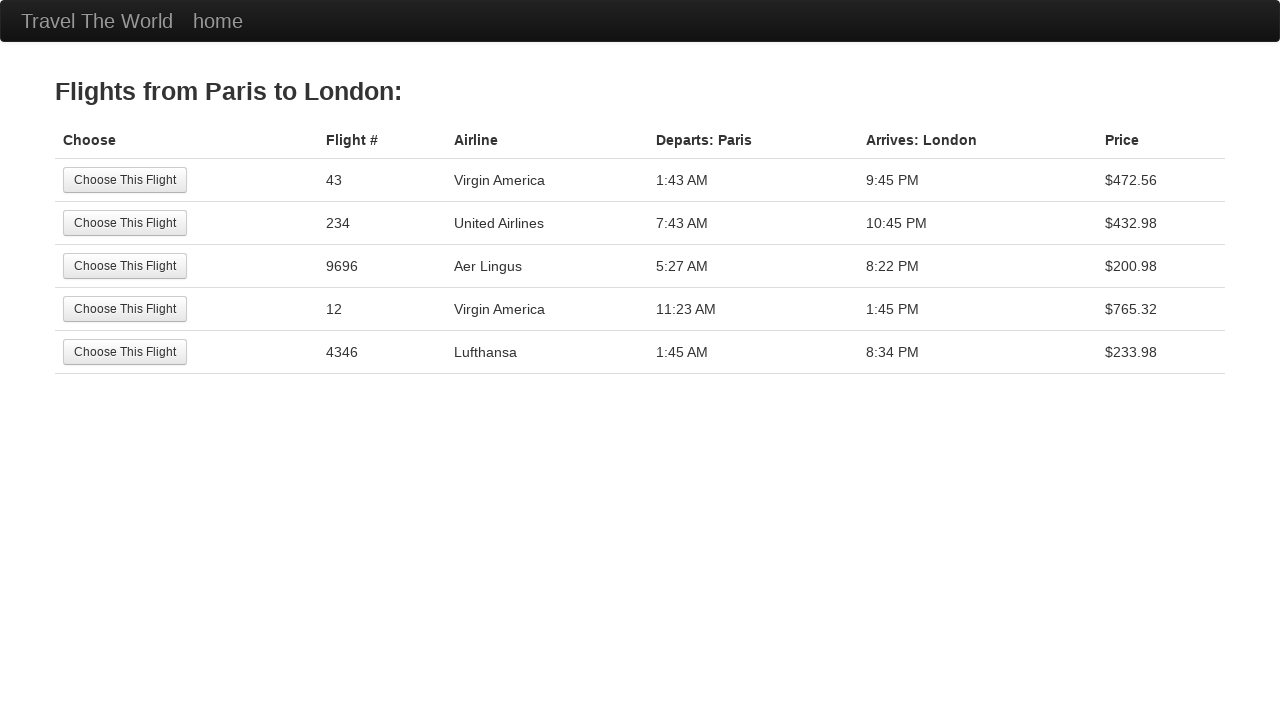

Selected the fourth flight option at (125, 309) on (//input[@type='submit'])[4]
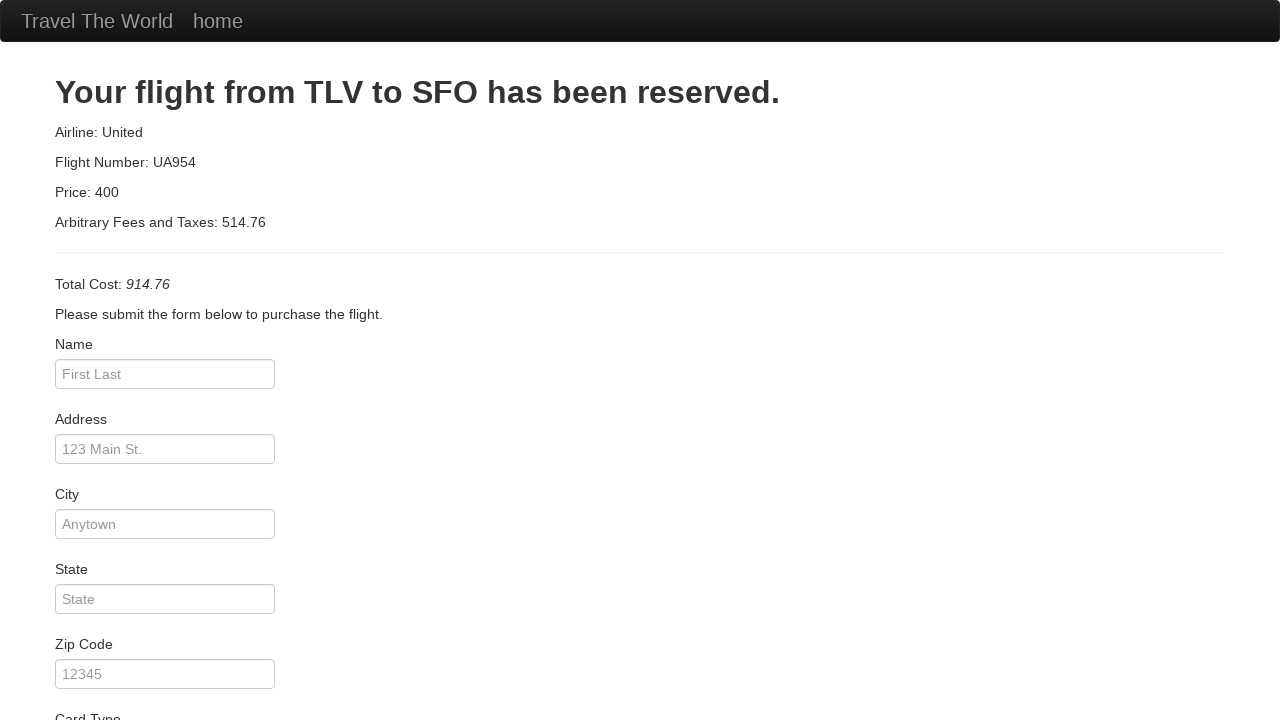

Entered passenger name 'Hishila' on #inputName
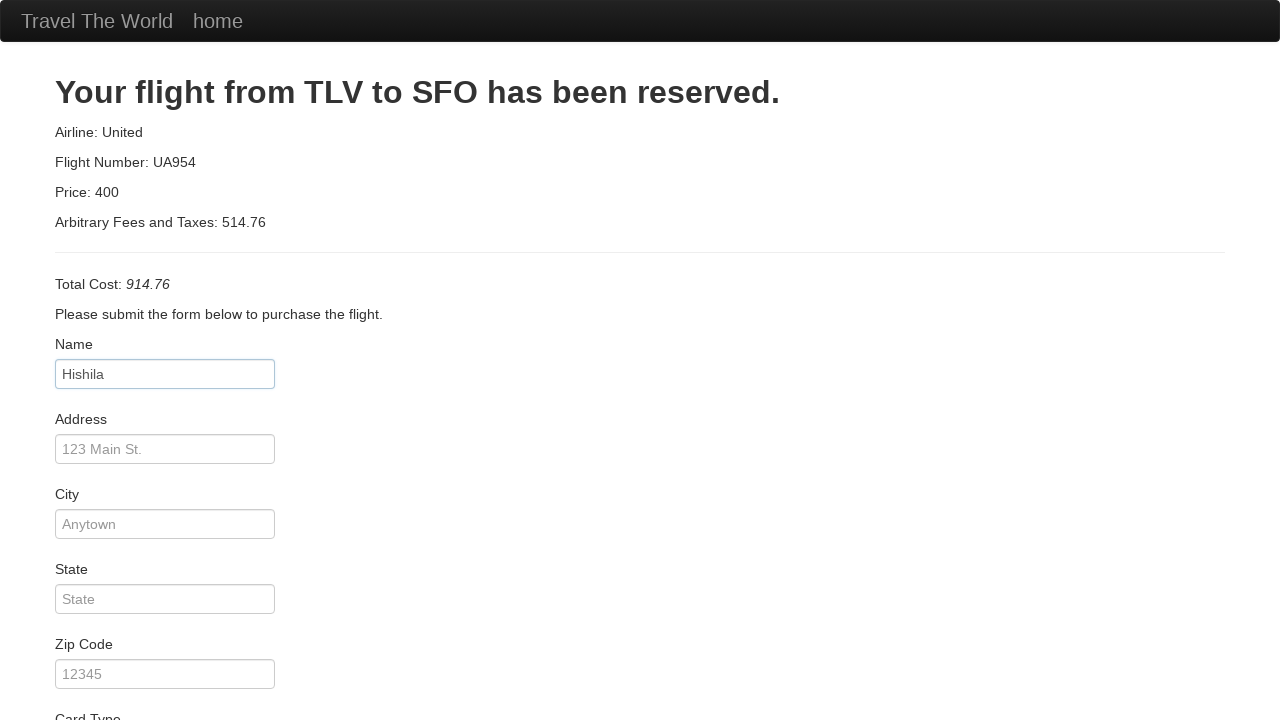

Entered address 'Patan' on #address
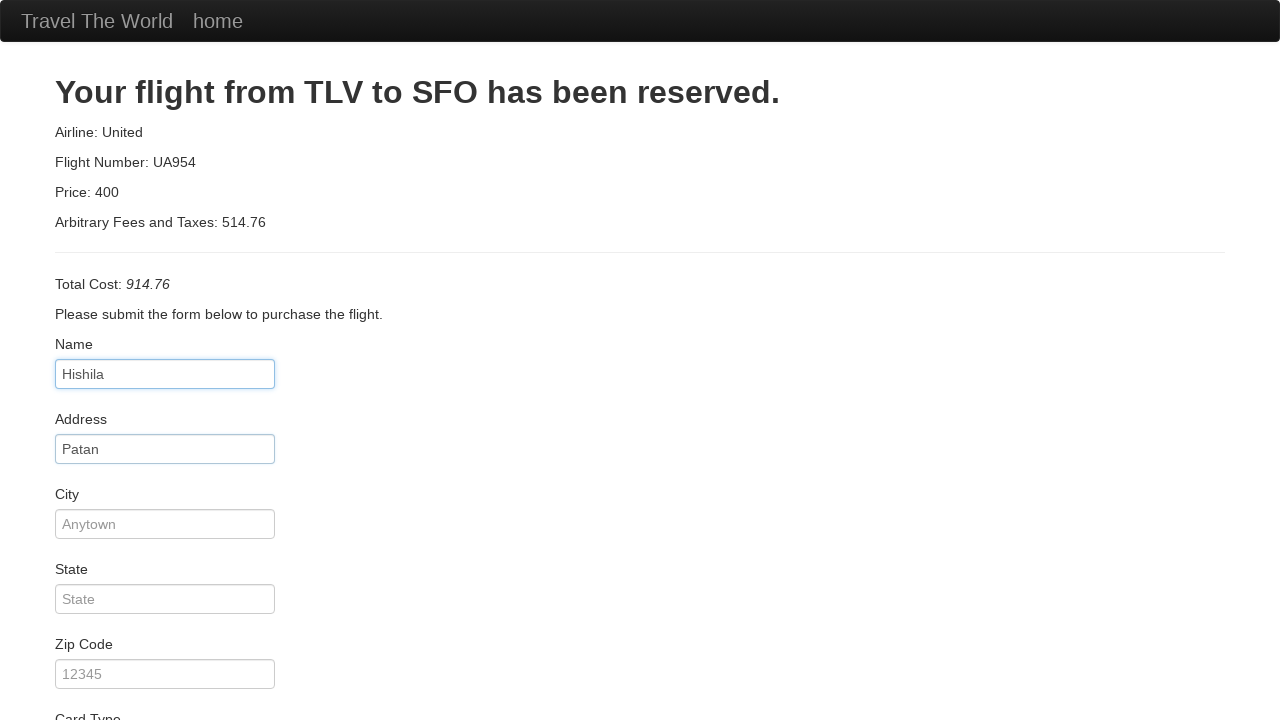

Entered city 'Lalitpur' on #city
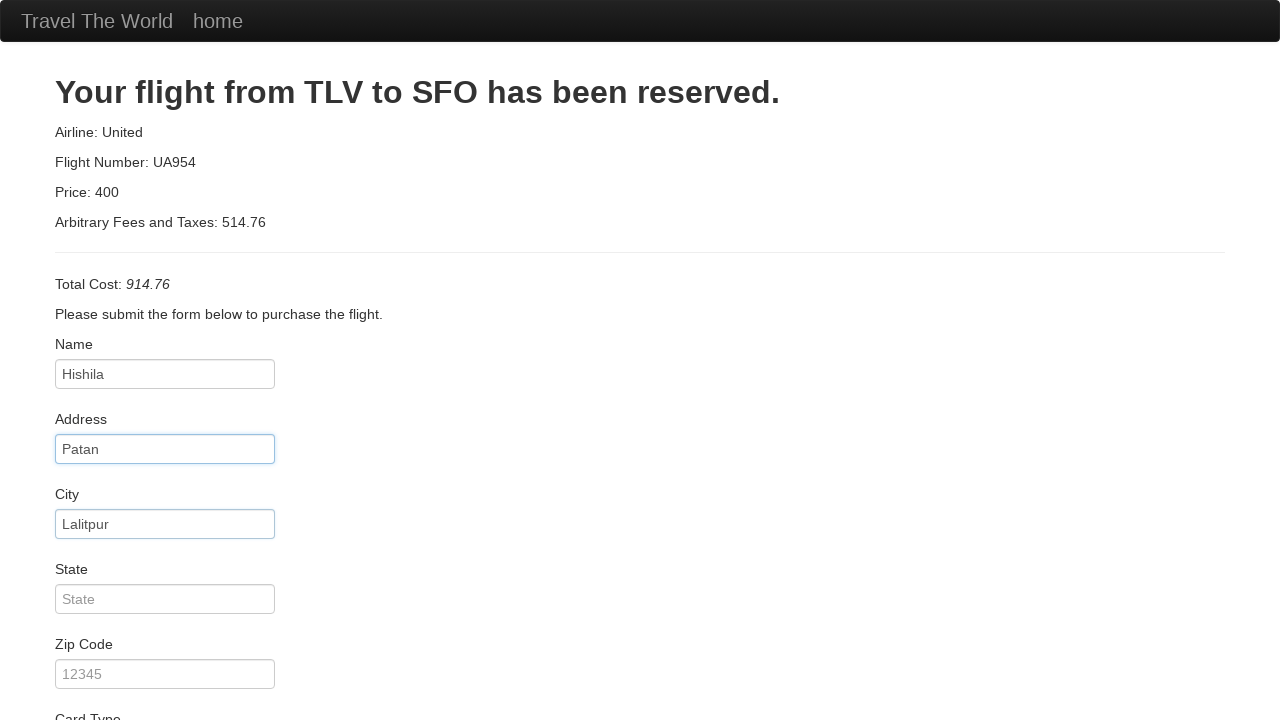

Entered state 'Bagmati' on #state
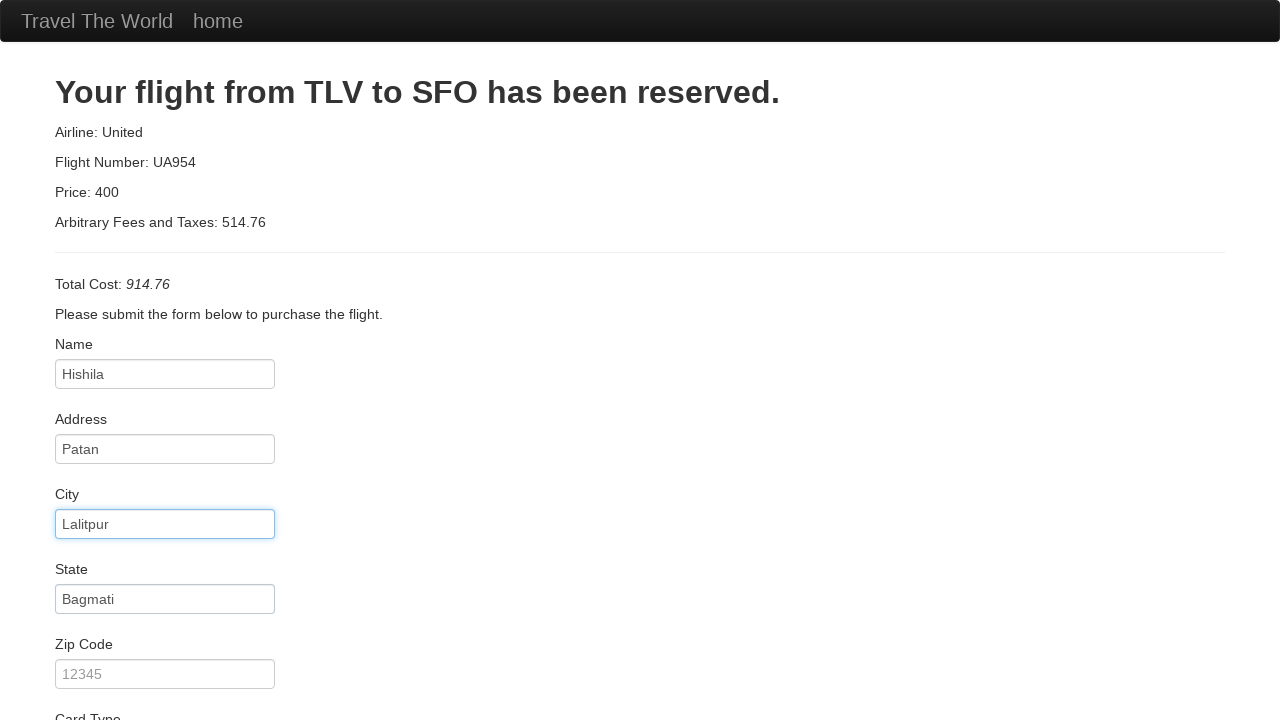

Entered zip code '3579' on #zipCode
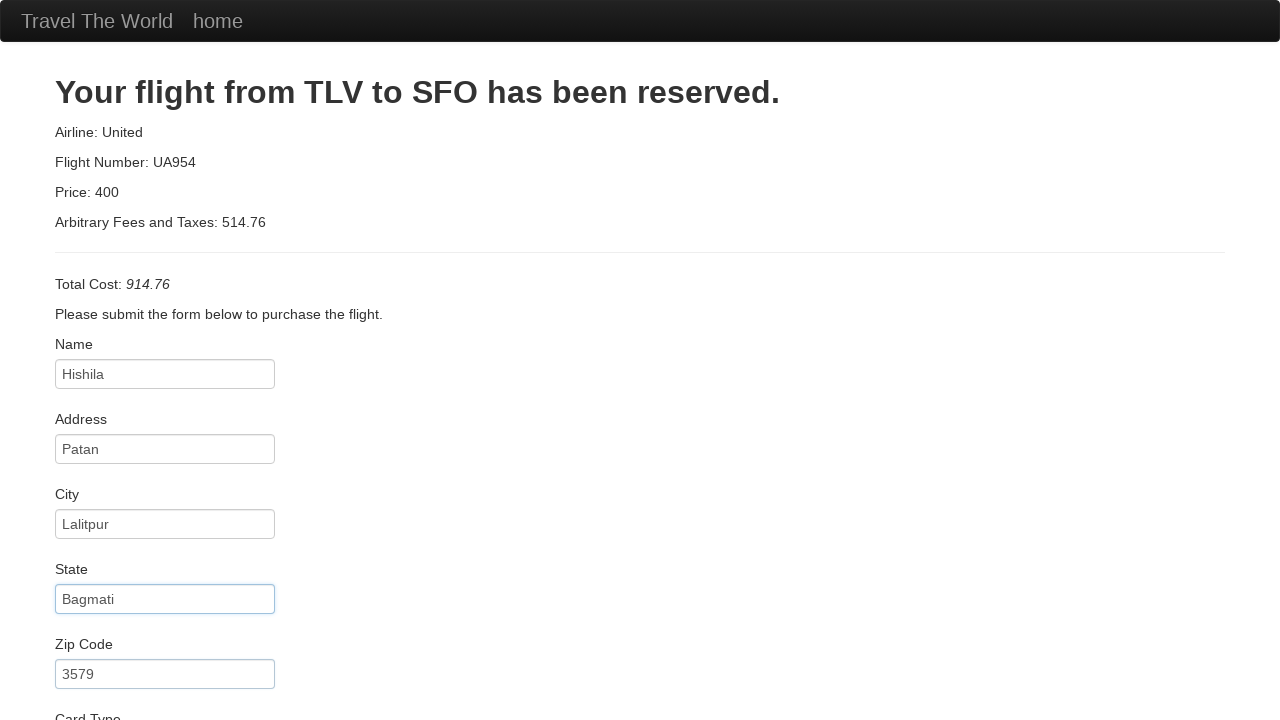

Selected American Express as card type on #cardType
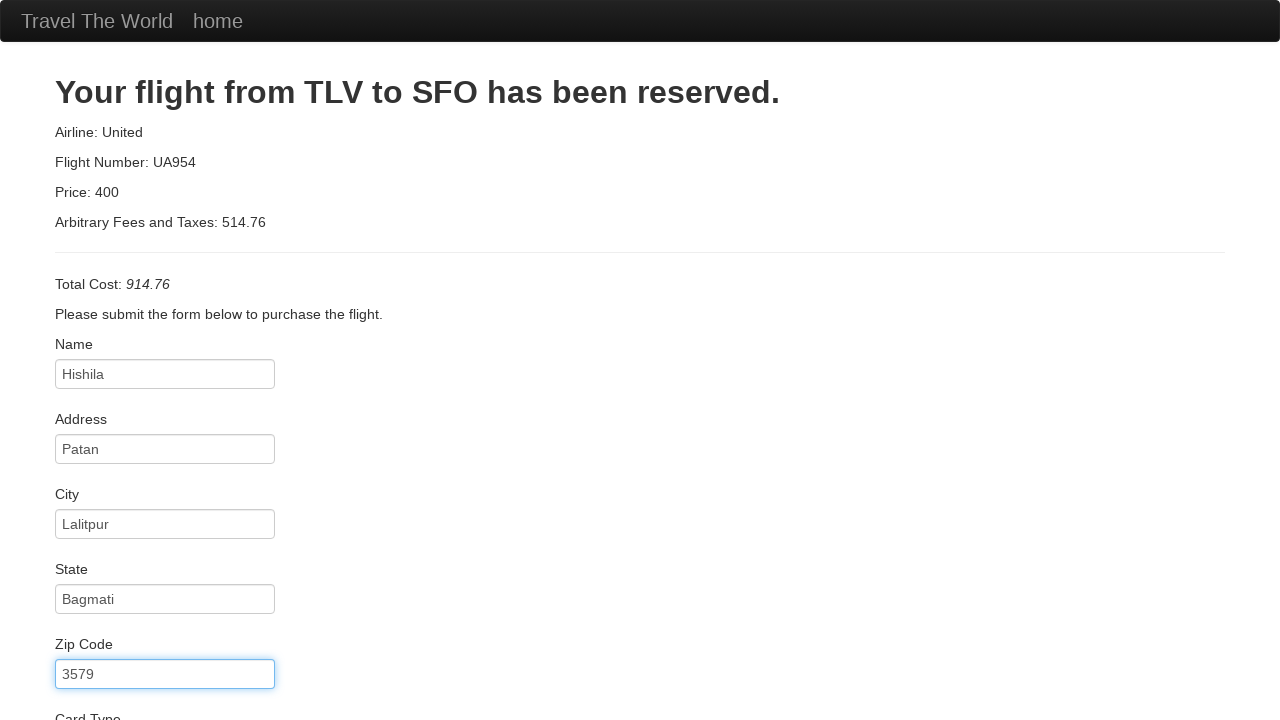

Entered credit card number '236789754' on #creditCardNumber
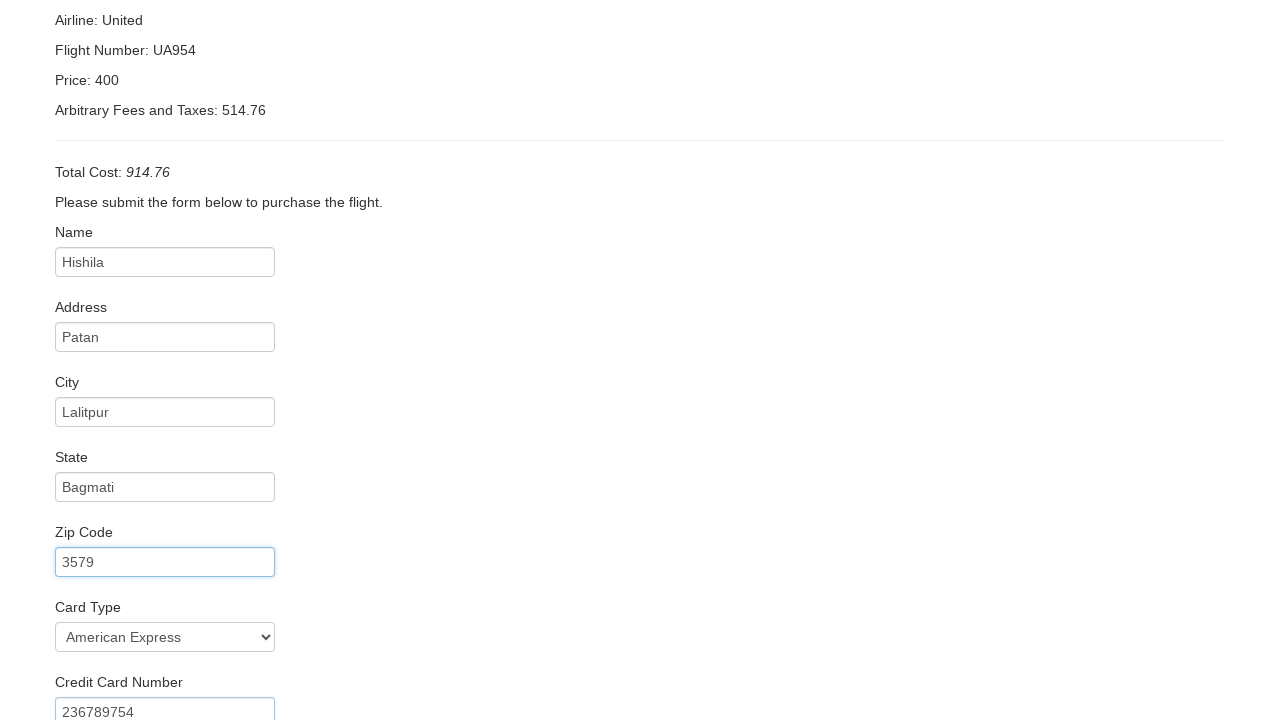

Entered credit card month '05' on #creditCardMonth
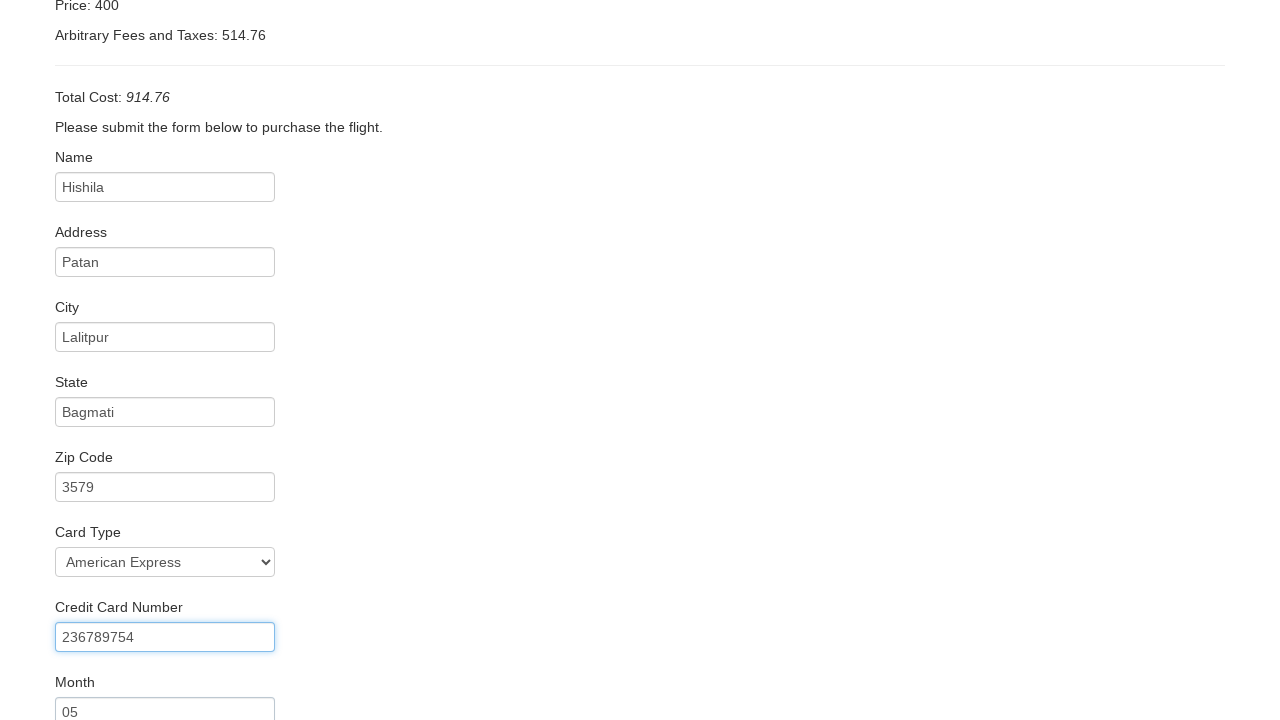

Entered credit card year '2022' on #creditCardYear
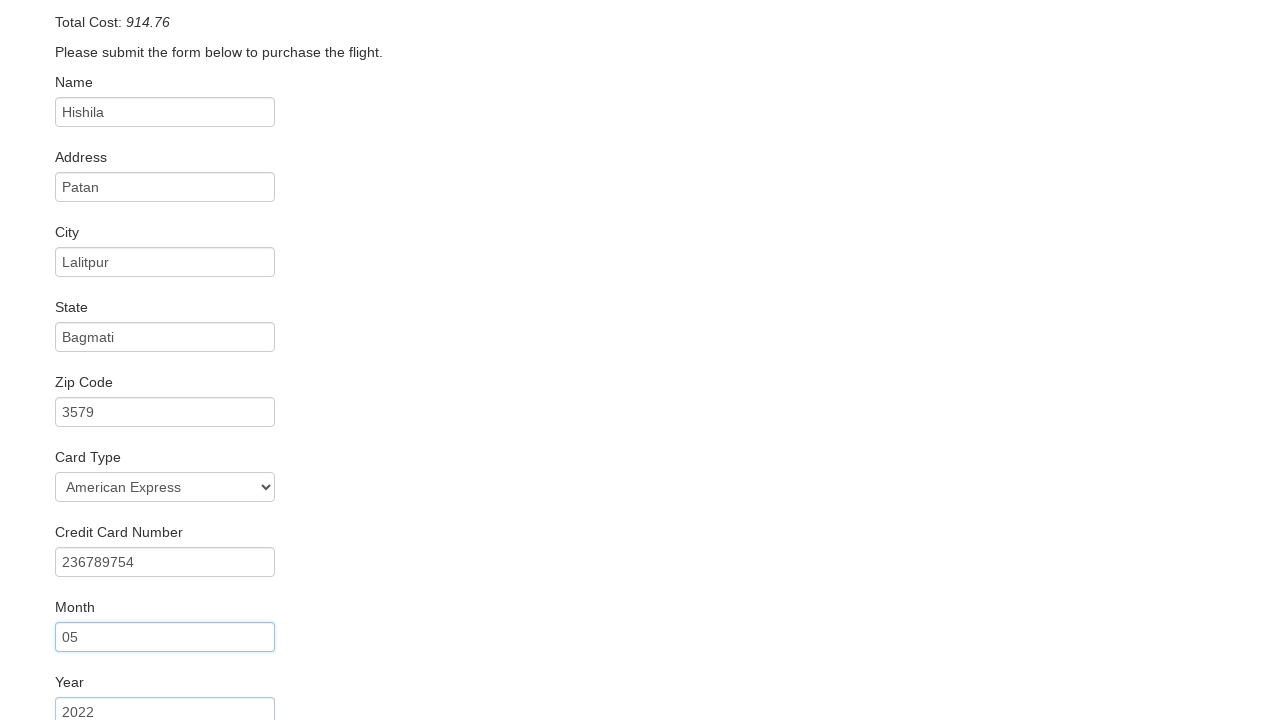

Checked remember me checkbox at (62, 656) on #rememberMe
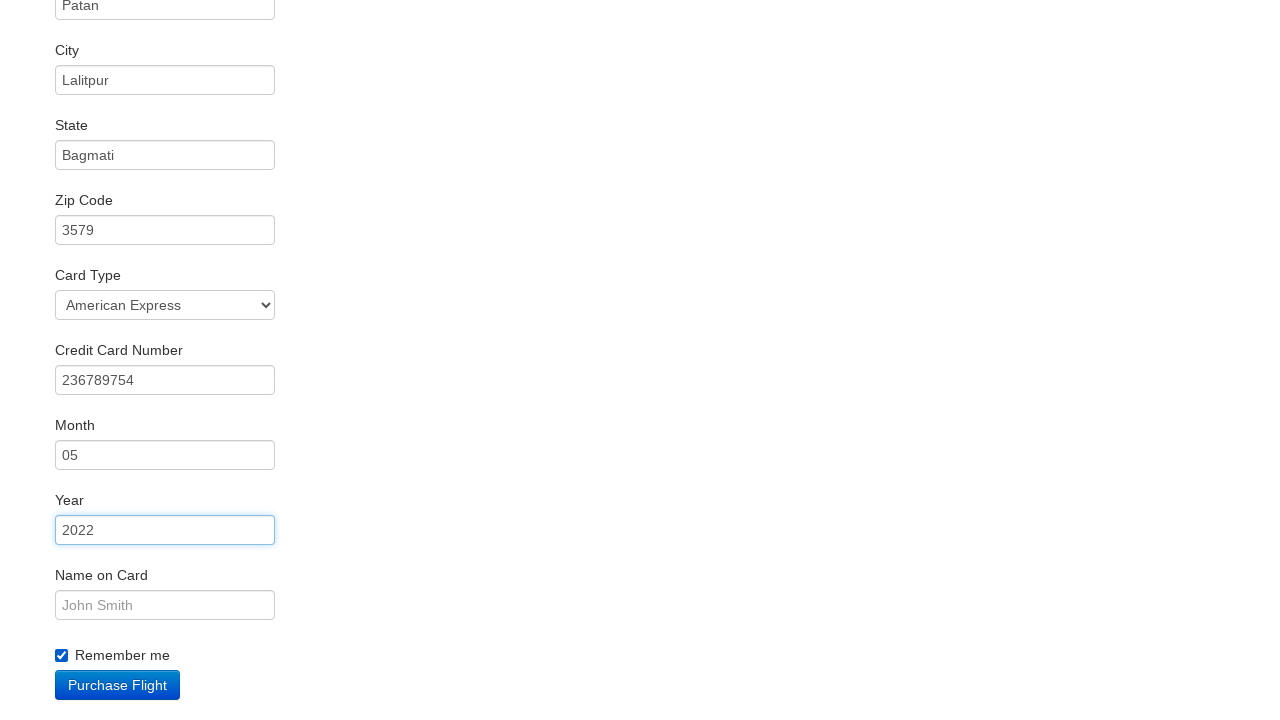

Entered name on card 'Test User' on #nameOnCard
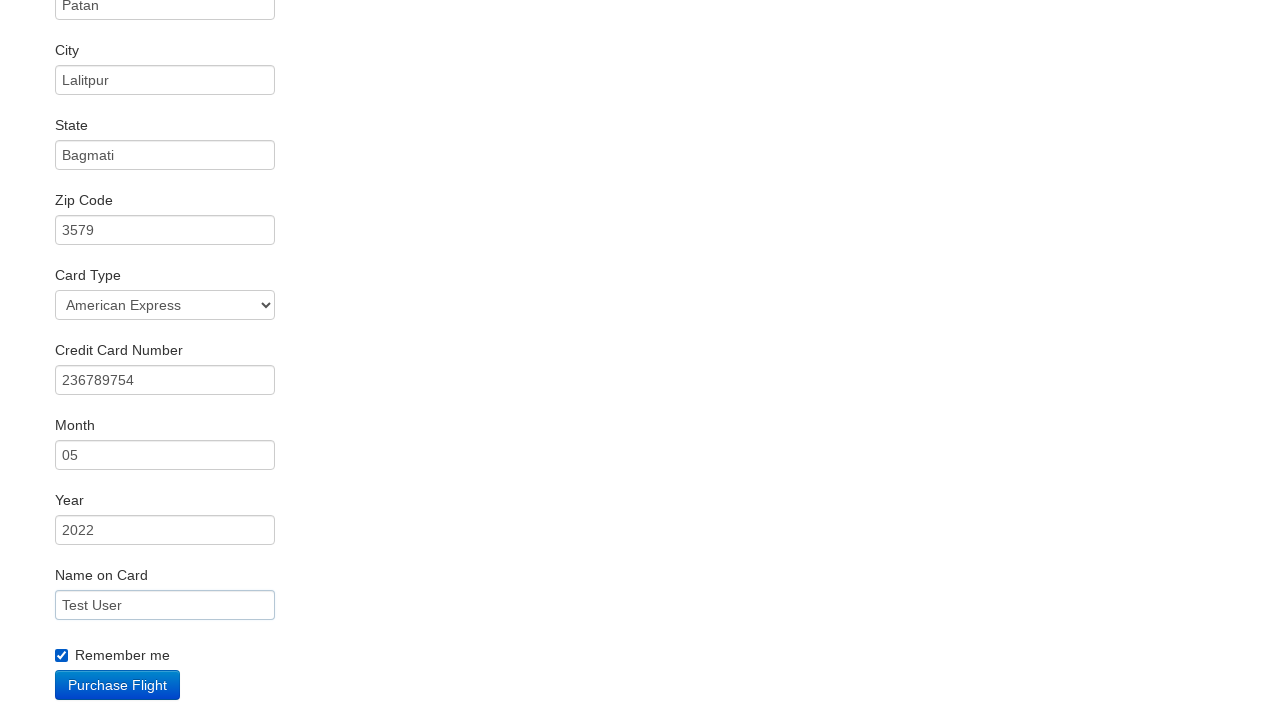

Unchecked remember me checkbox at (62, 656) on #rememberMe
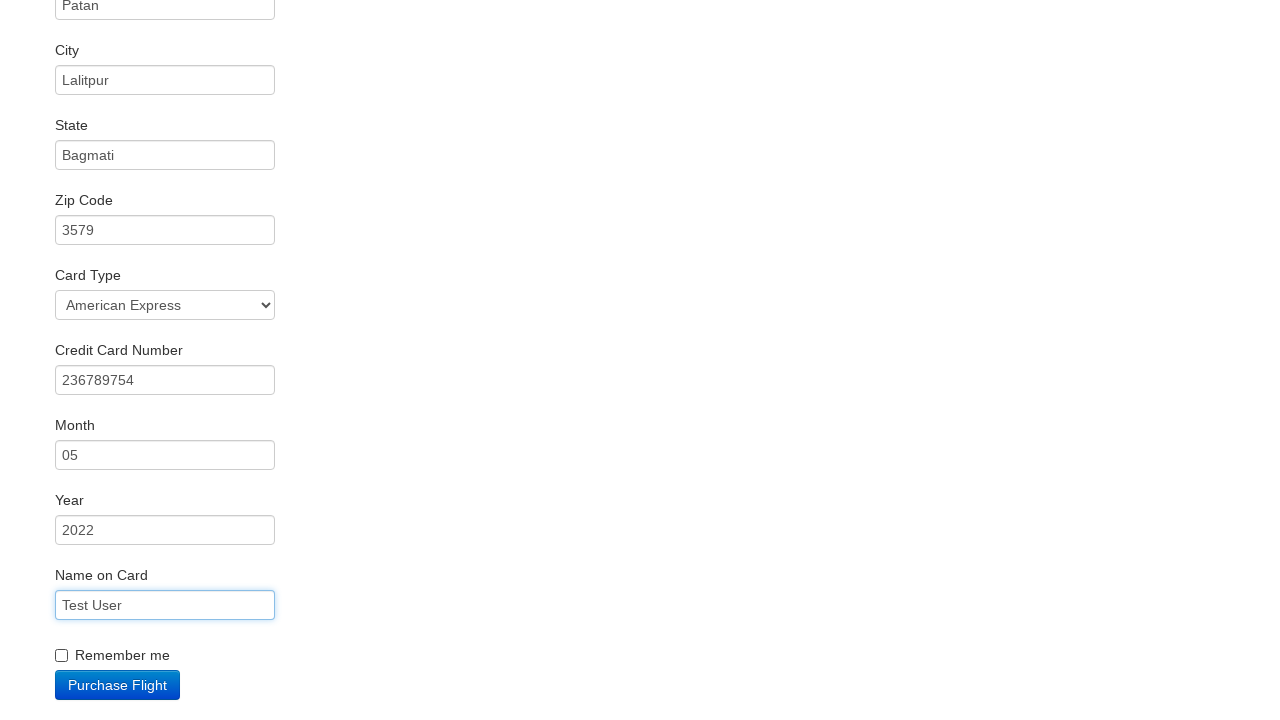

Clicked submit button to complete purchase at (118, 685) on input[type='submit']
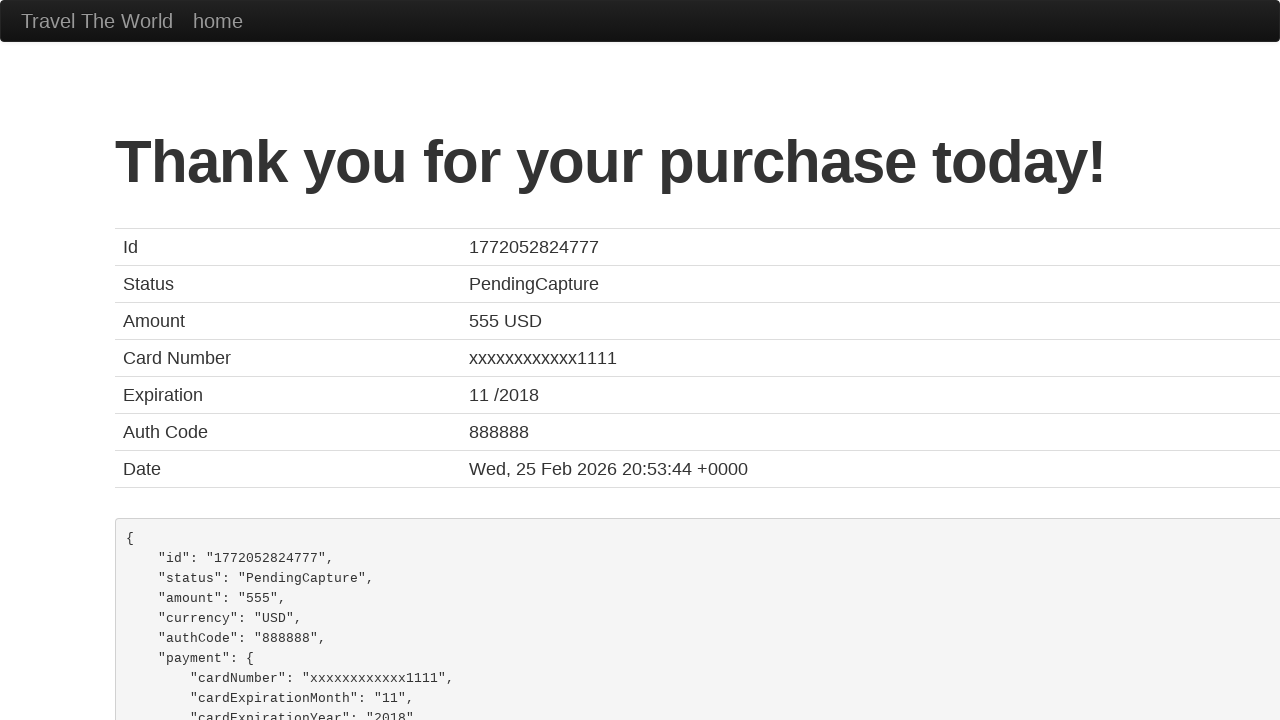

Booking confirmation message displayed
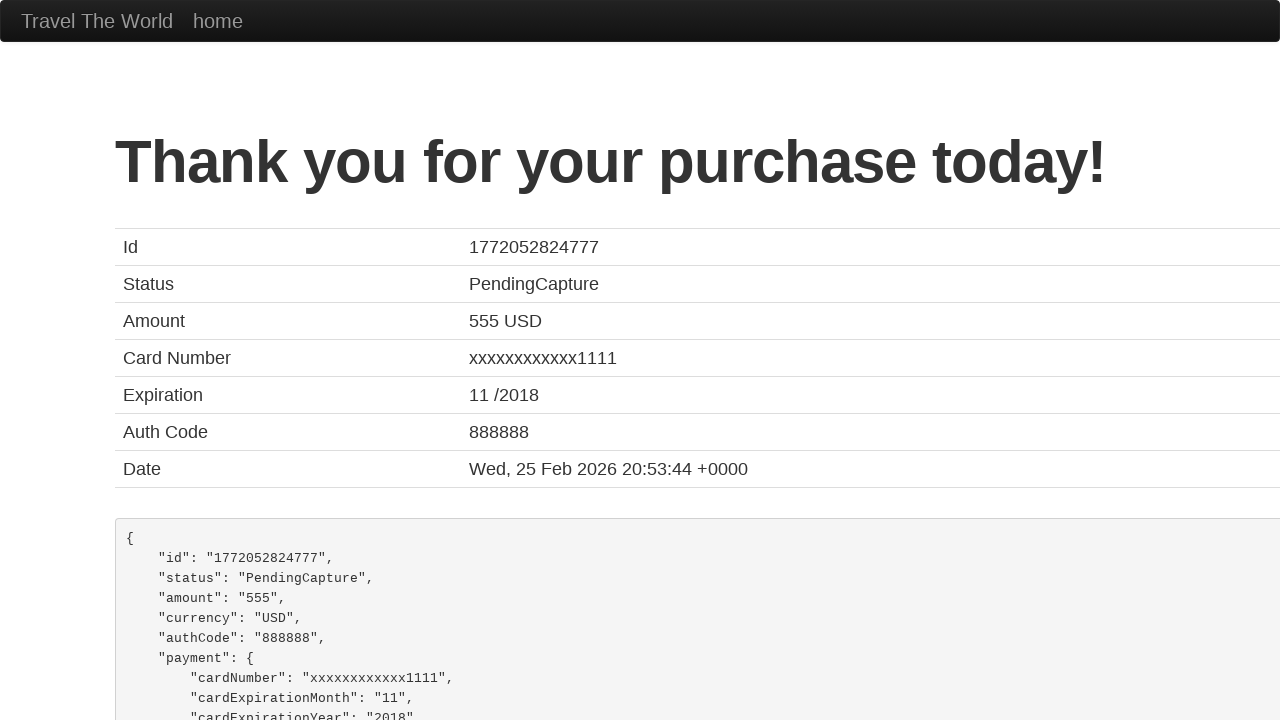

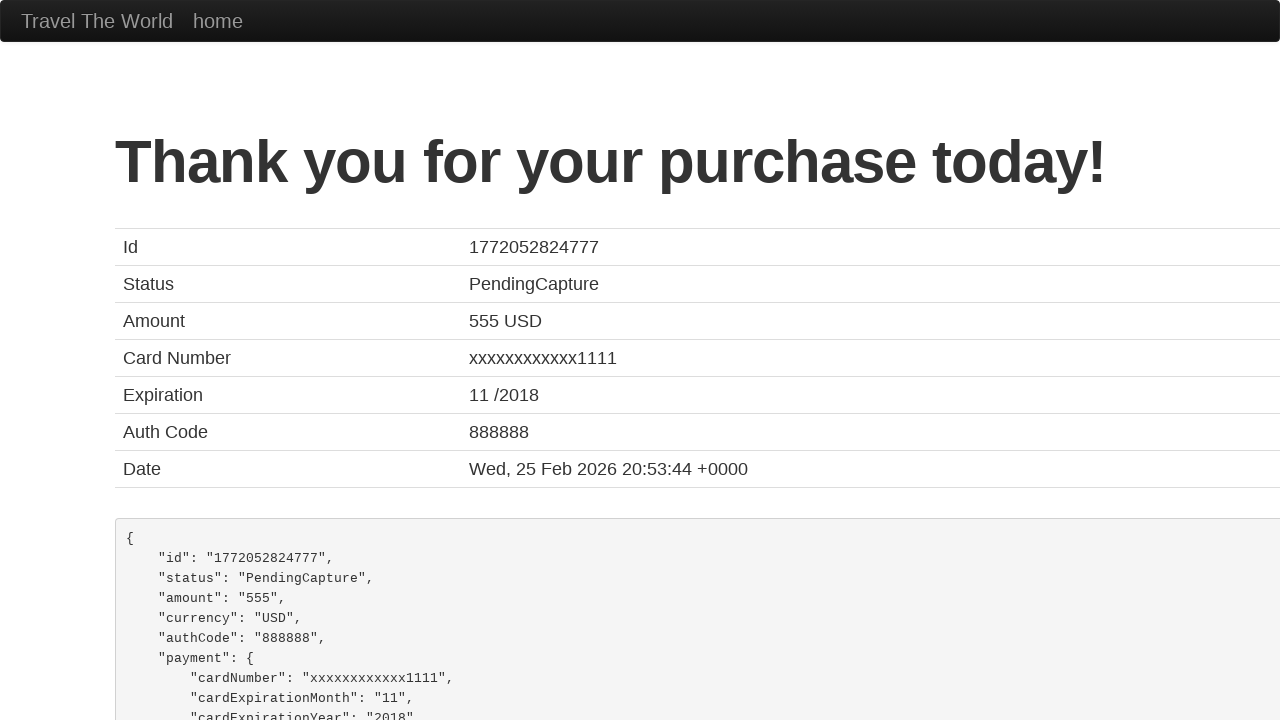